Tests JavaScript alert handling by interacting with different types of alerts: simple alert, confirmation dialog, and prompt dialog

Starting URL: https://the-internet.herokuapp.com/javascript_alerts

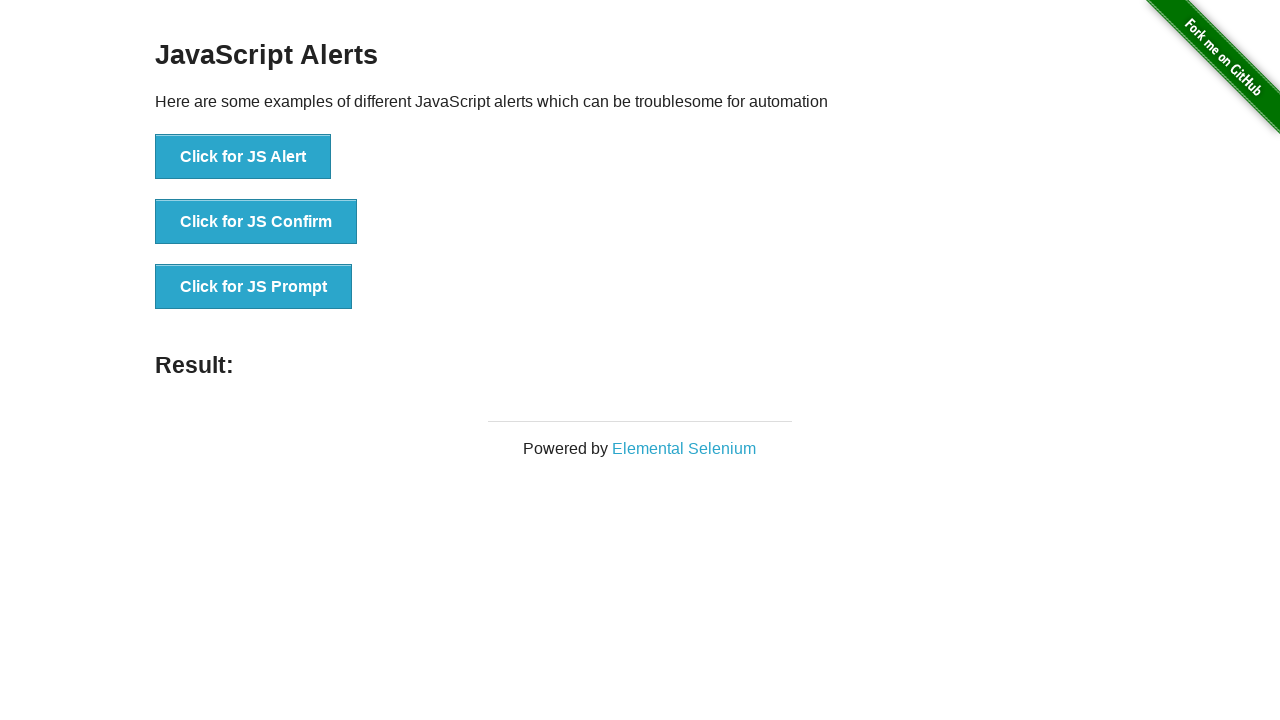

Clicked button to trigger simple alert at (243, 157) on xpath=//button[@onclick='jsAlert()']
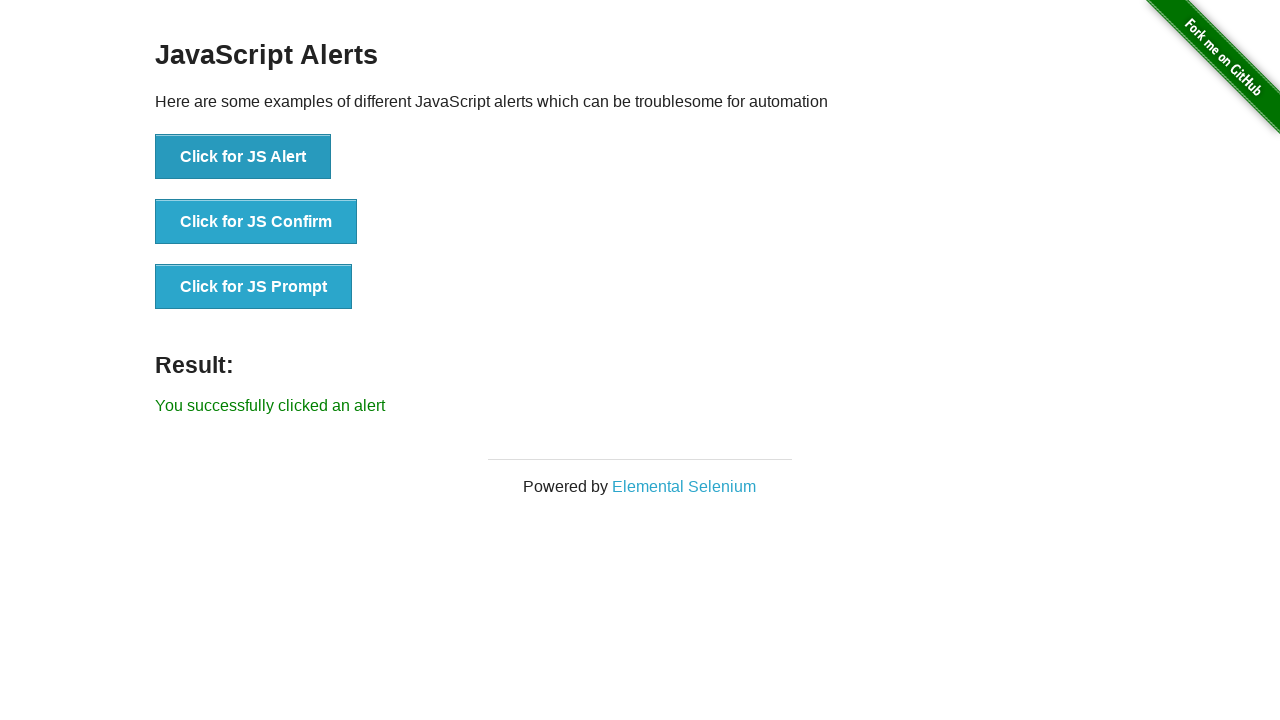

Set up handler to accept simple alert
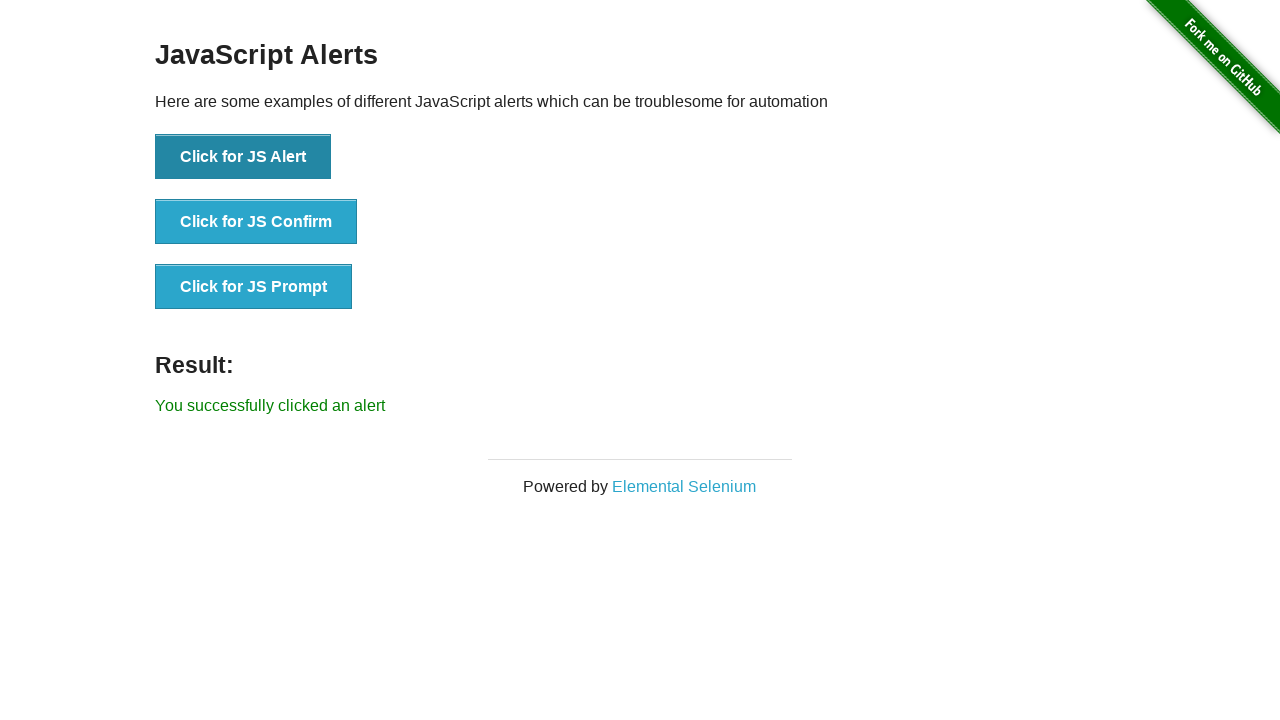

Waited for alert to be accepted
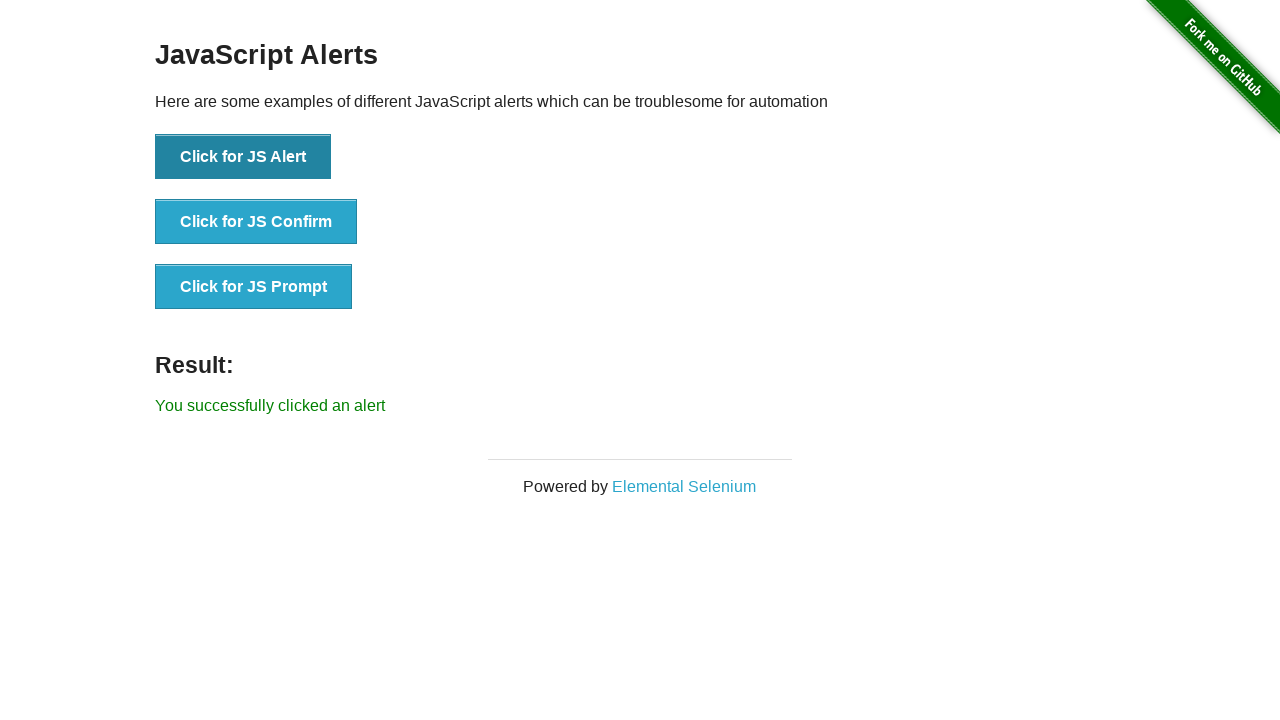

Clicked button to trigger confirmation dialog at (256, 222) on xpath=//button[@onclick='jsConfirm()']
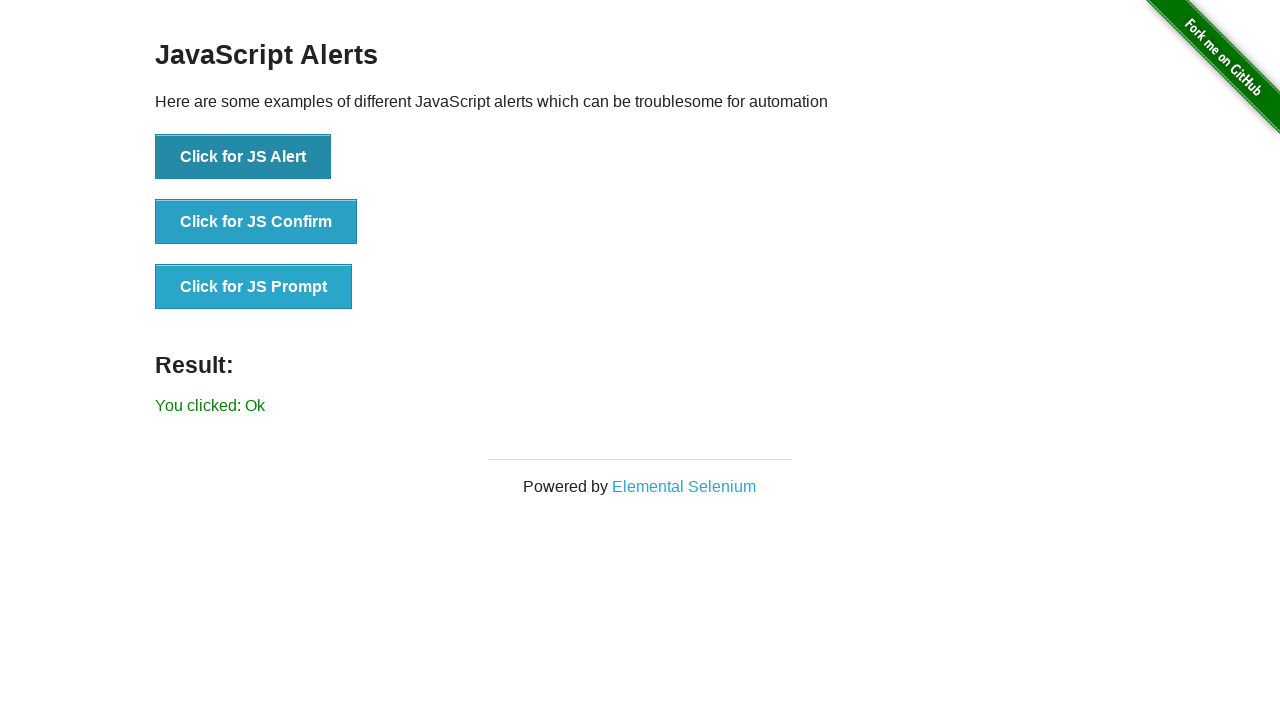

Set up handler to dismiss confirmation dialog
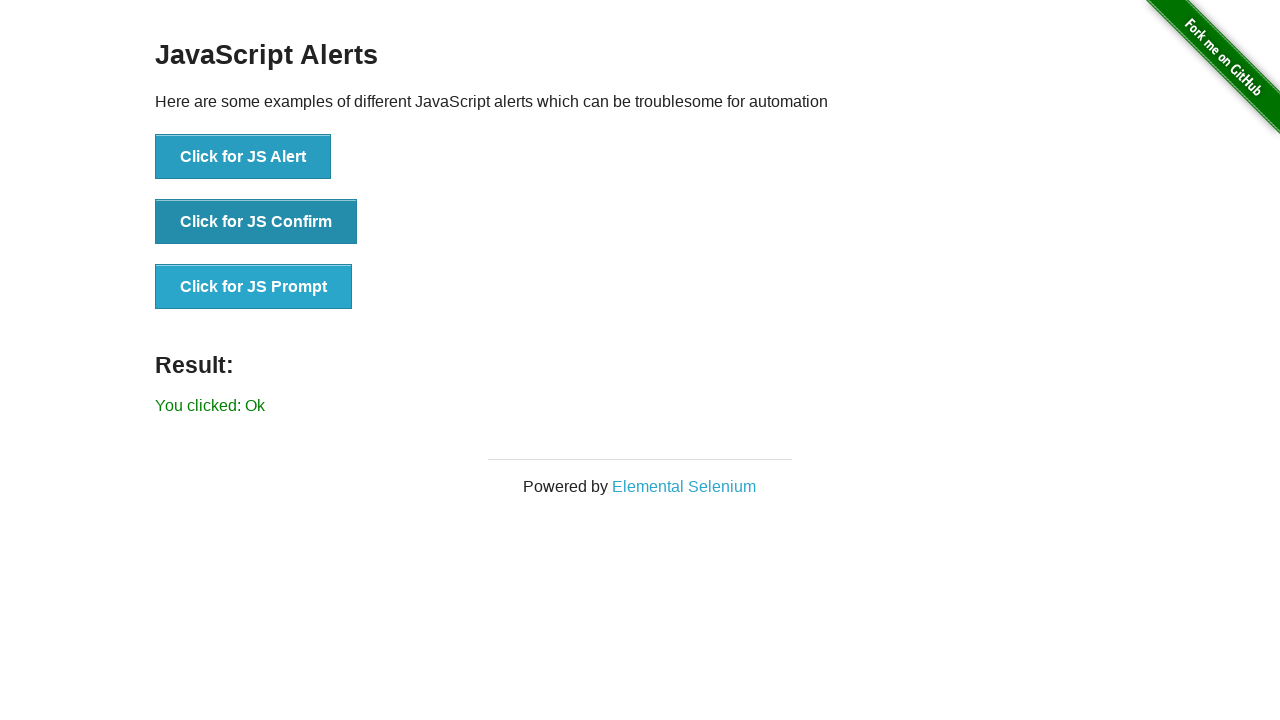

Waited for confirmation dialog to be dismissed
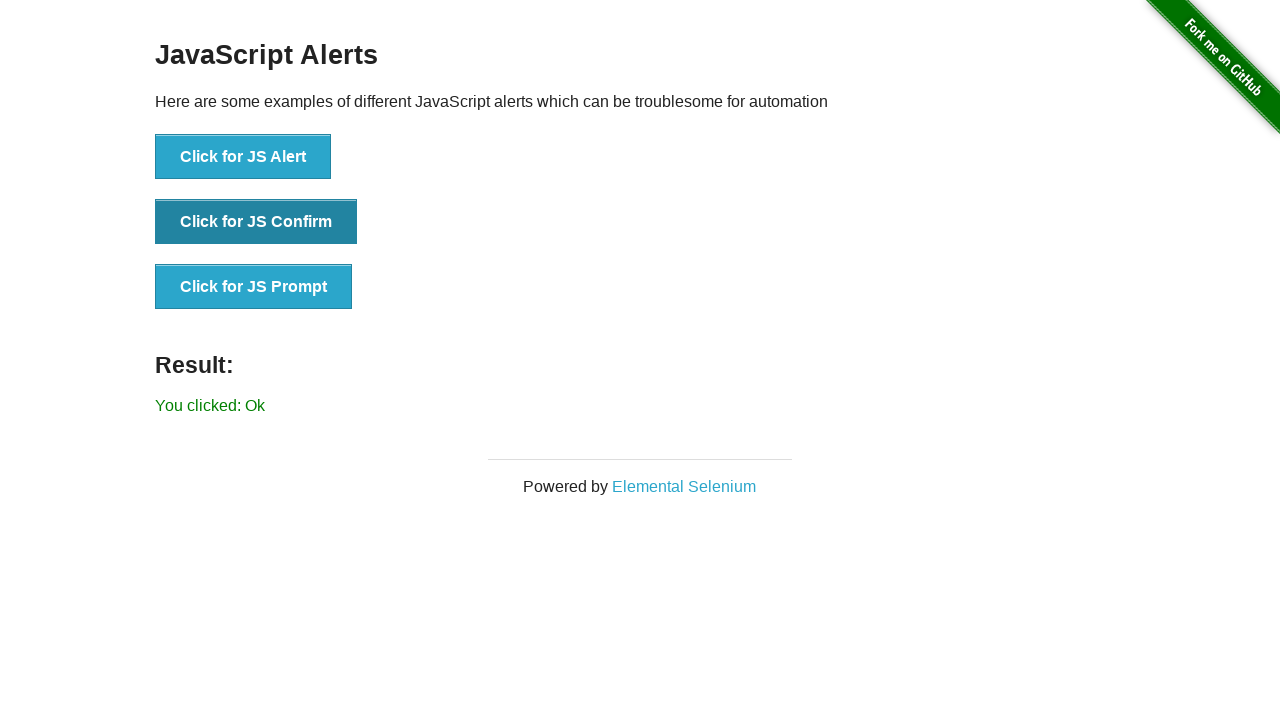

Clicked button to trigger prompt dialog at (254, 287) on xpath=//button[@onclick='jsPrompt()']
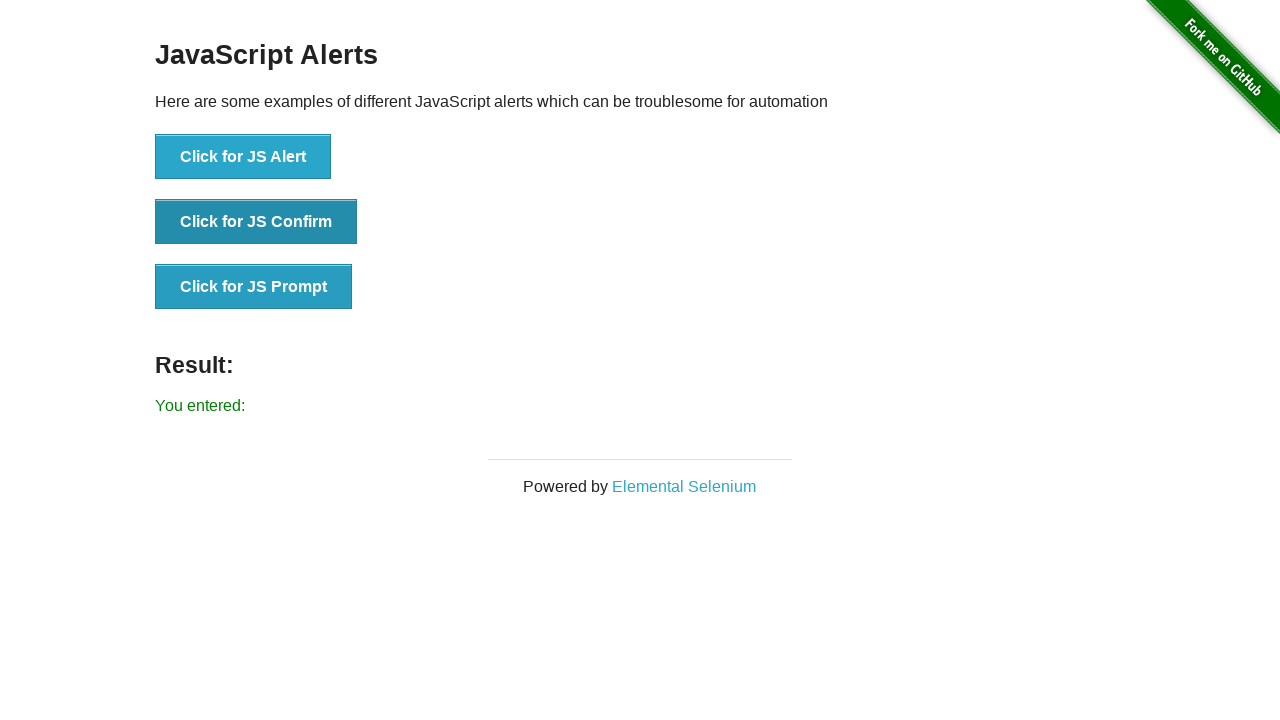

Set up handler to accept prompt dialog with text 'Anji'
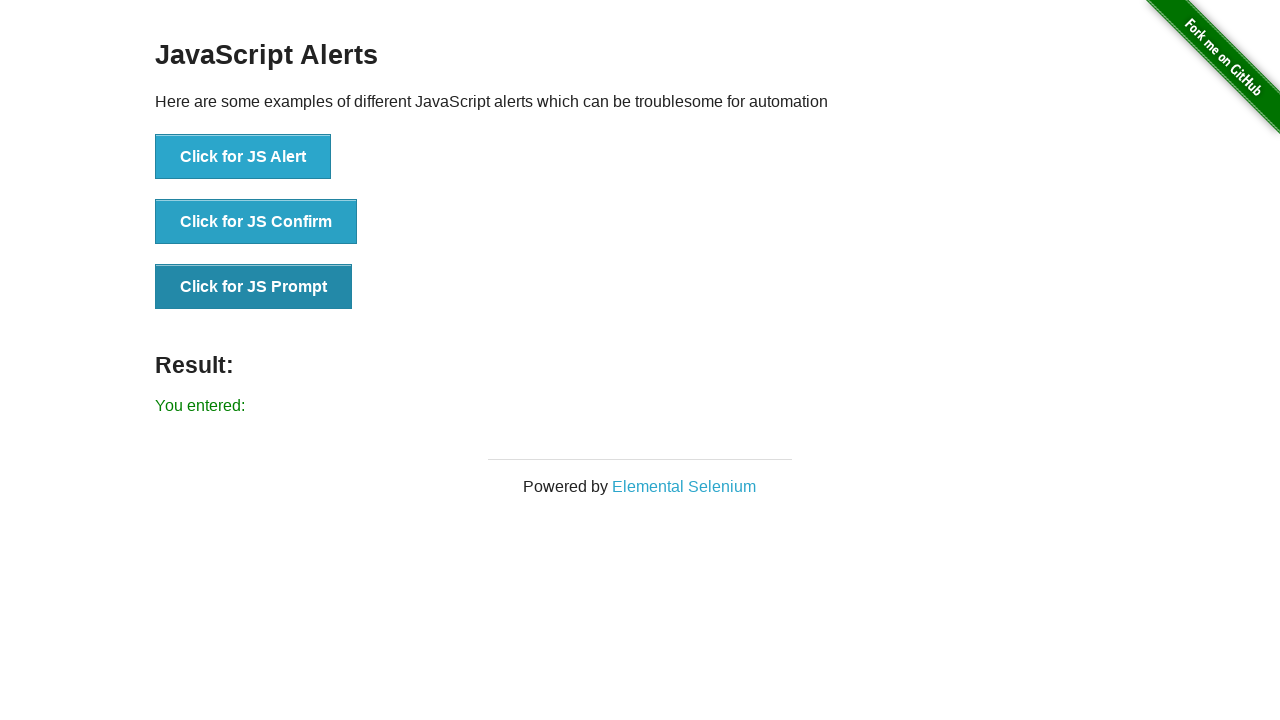

Waited for prompt dialog to be accepted
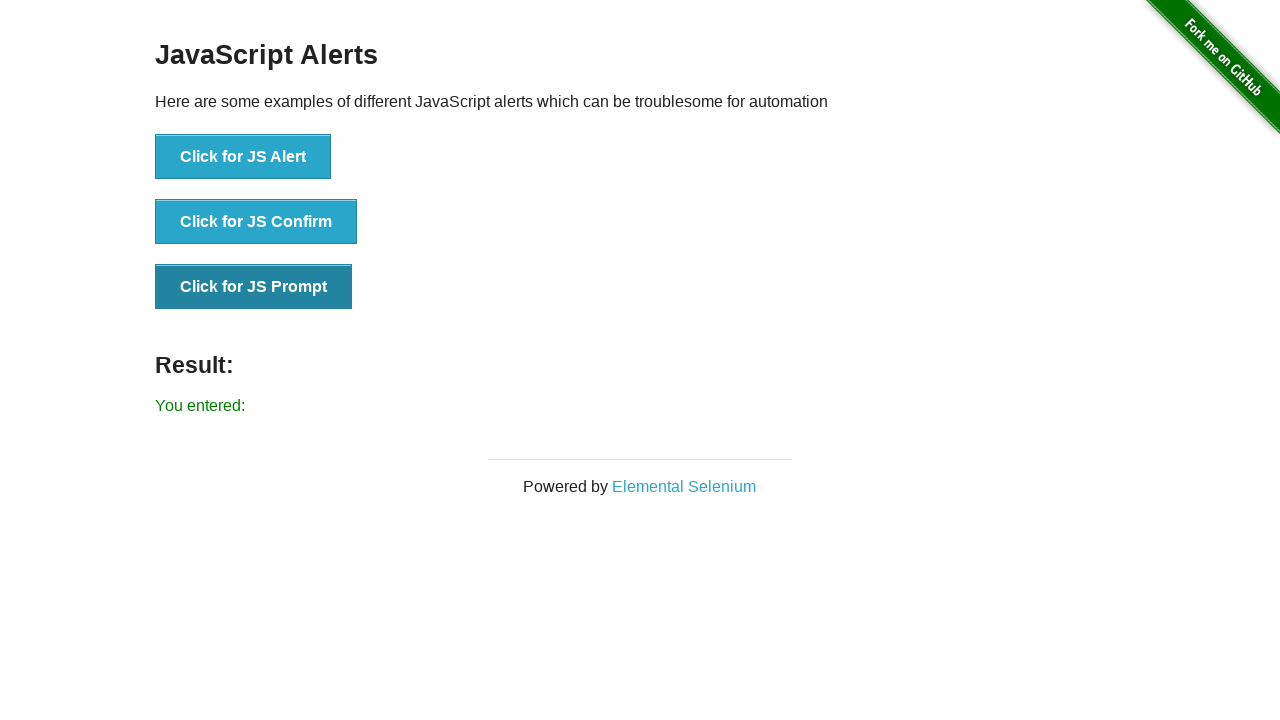

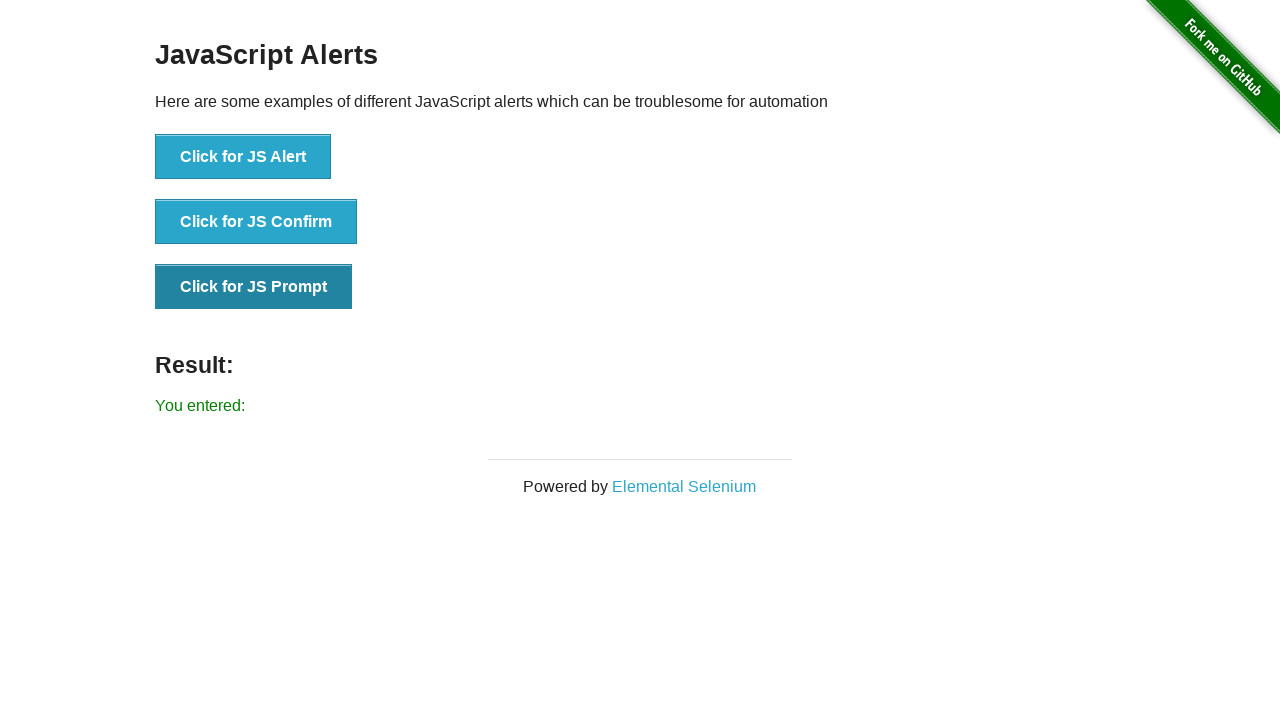